E-commerce flow test - selects MacBook product, views product image, sets quantity to 2, adds to cart, views cart, and proceeds to checkout page

Starting URL: http://opencart.abstracta.us/

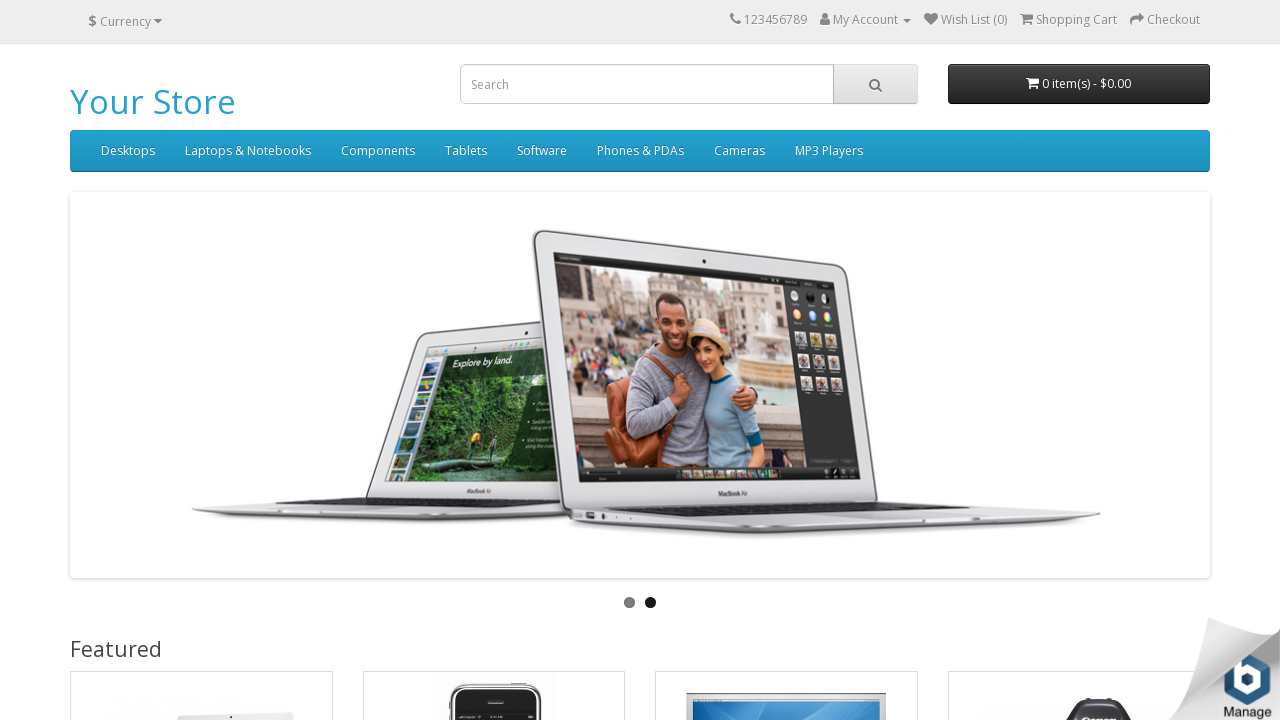

Scrolled down to view products
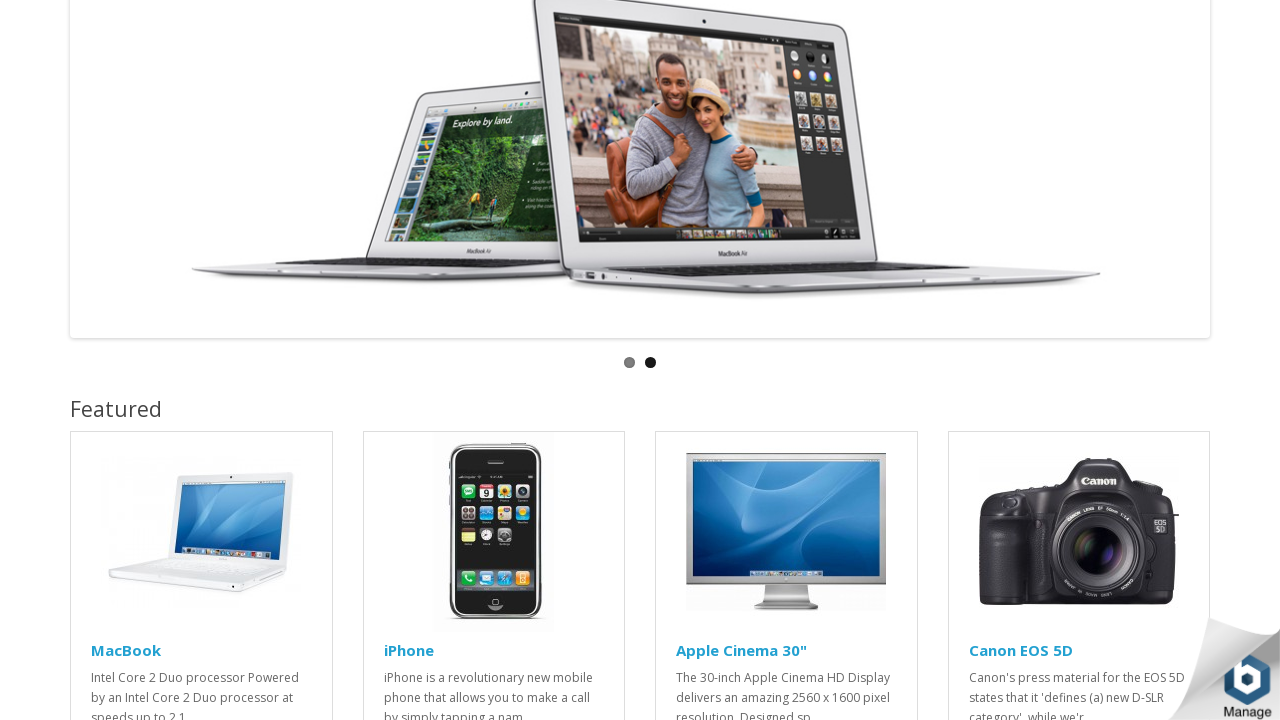

Clicked on MacBook product link at (126, 650) on a:has-text('MacBook')
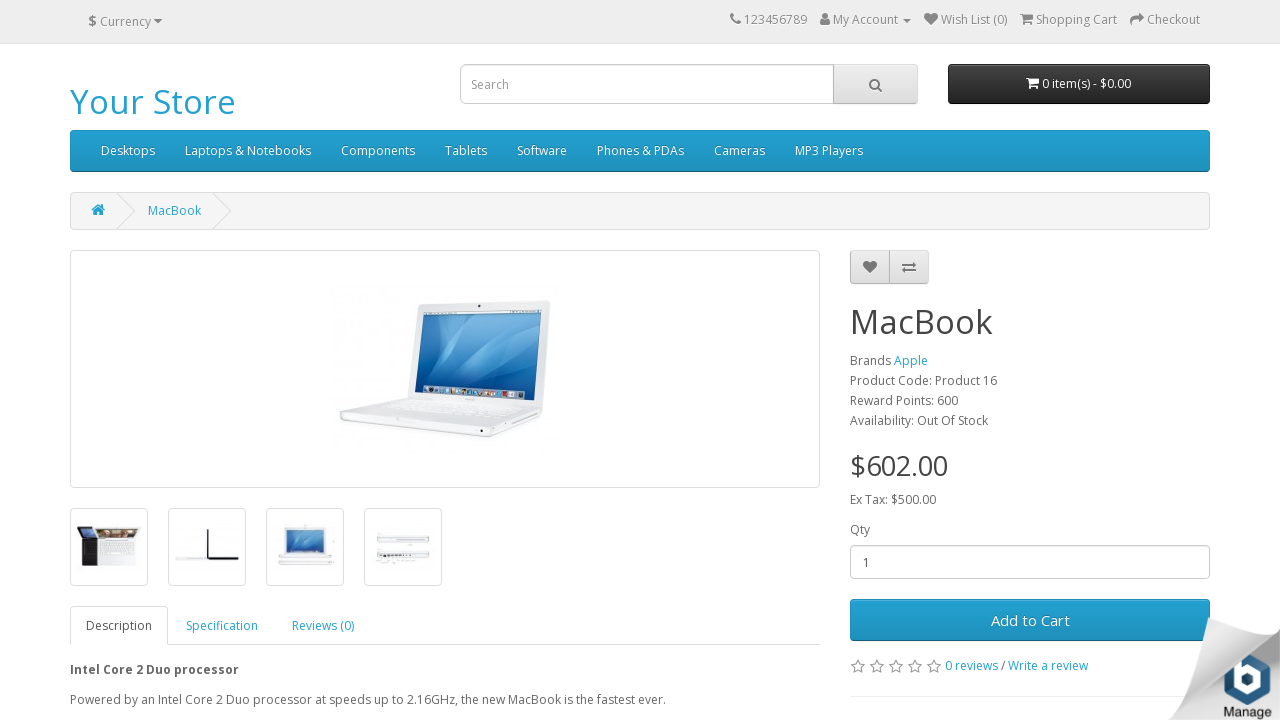

Clicked on product image to view larger at (445, 369) on .thumbnails img
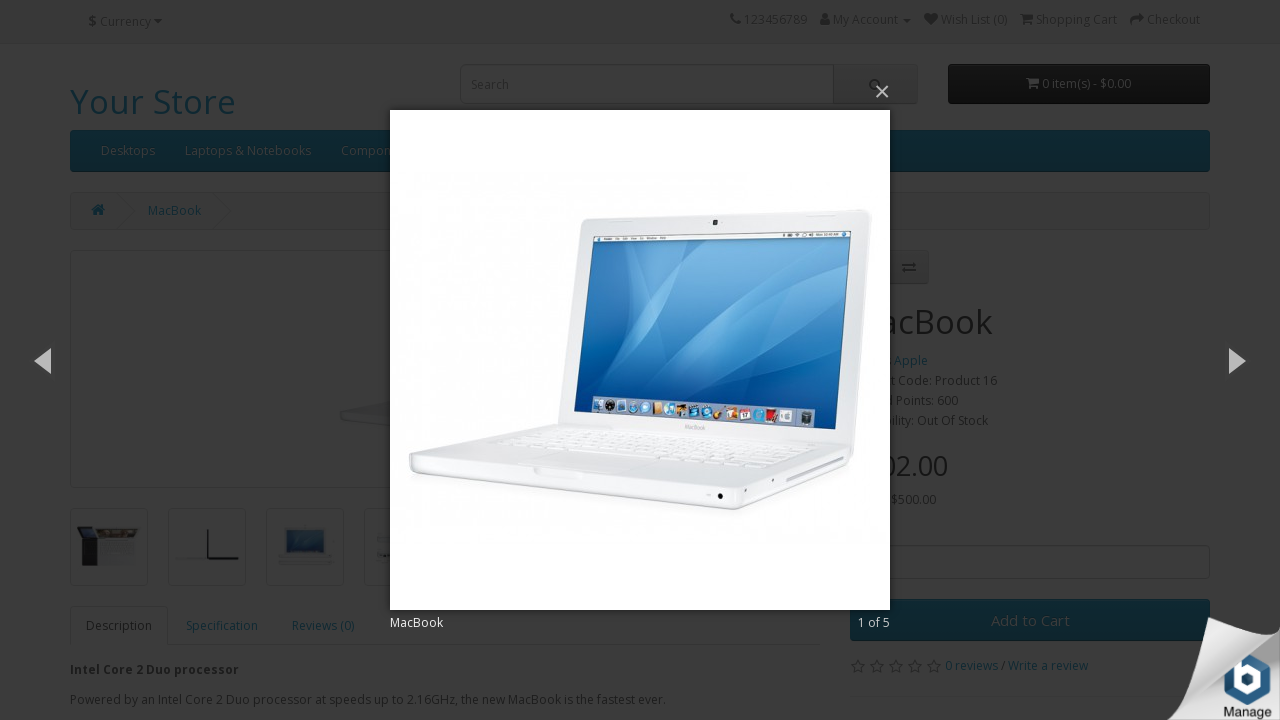

Closed the product image modal at (646, 92) on .mfp-close
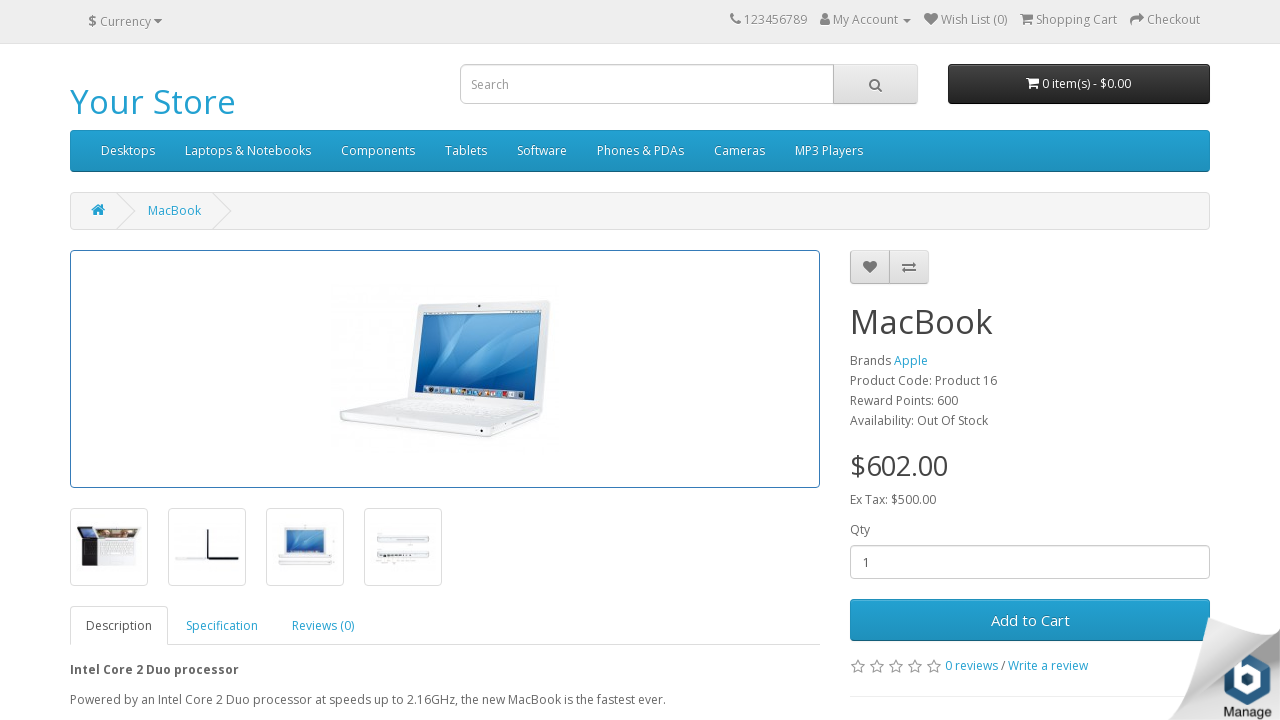

Set product quantity to 2 on #input-quantity
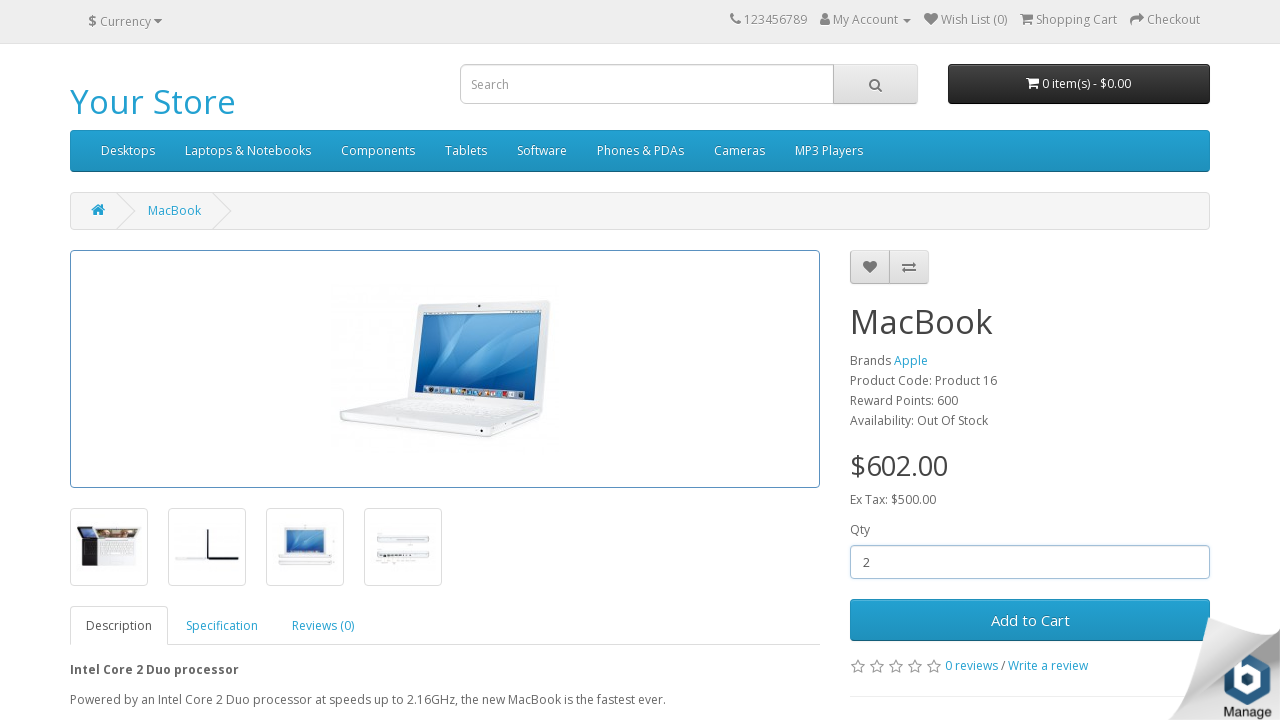

Clicked Add to Cart button at (1030, 620) on #button-cart
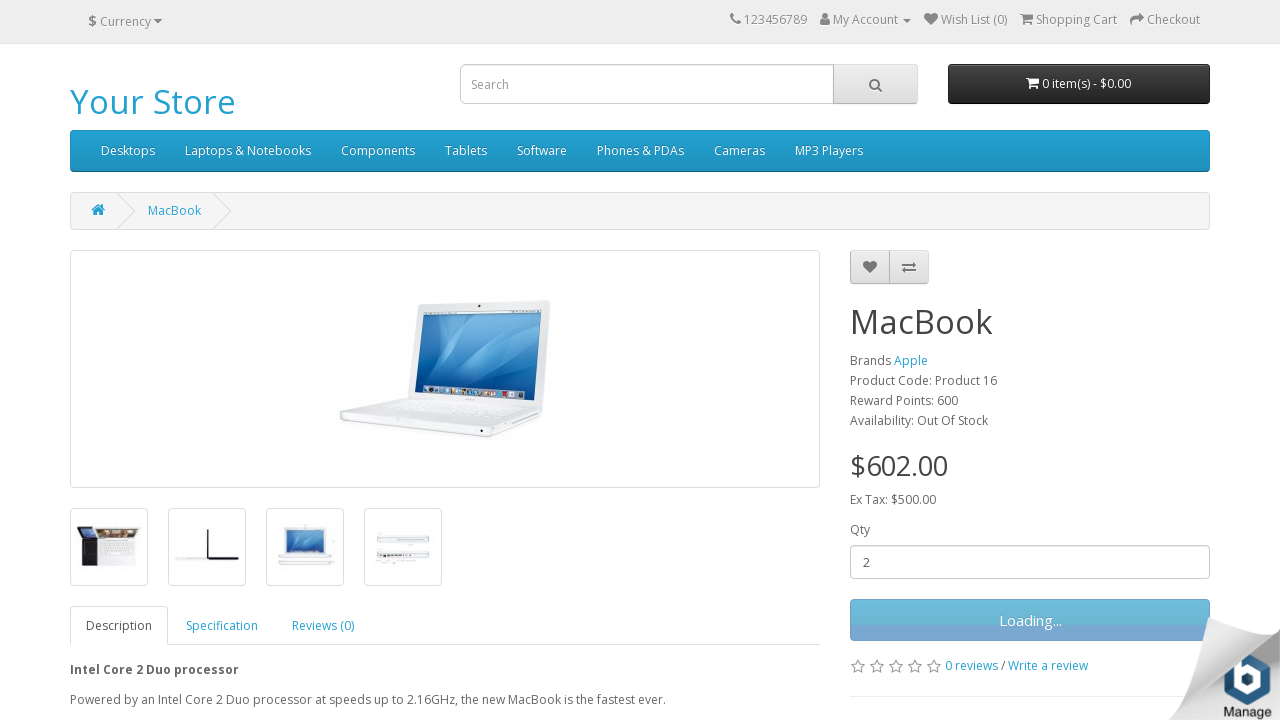

Waited for cart to update
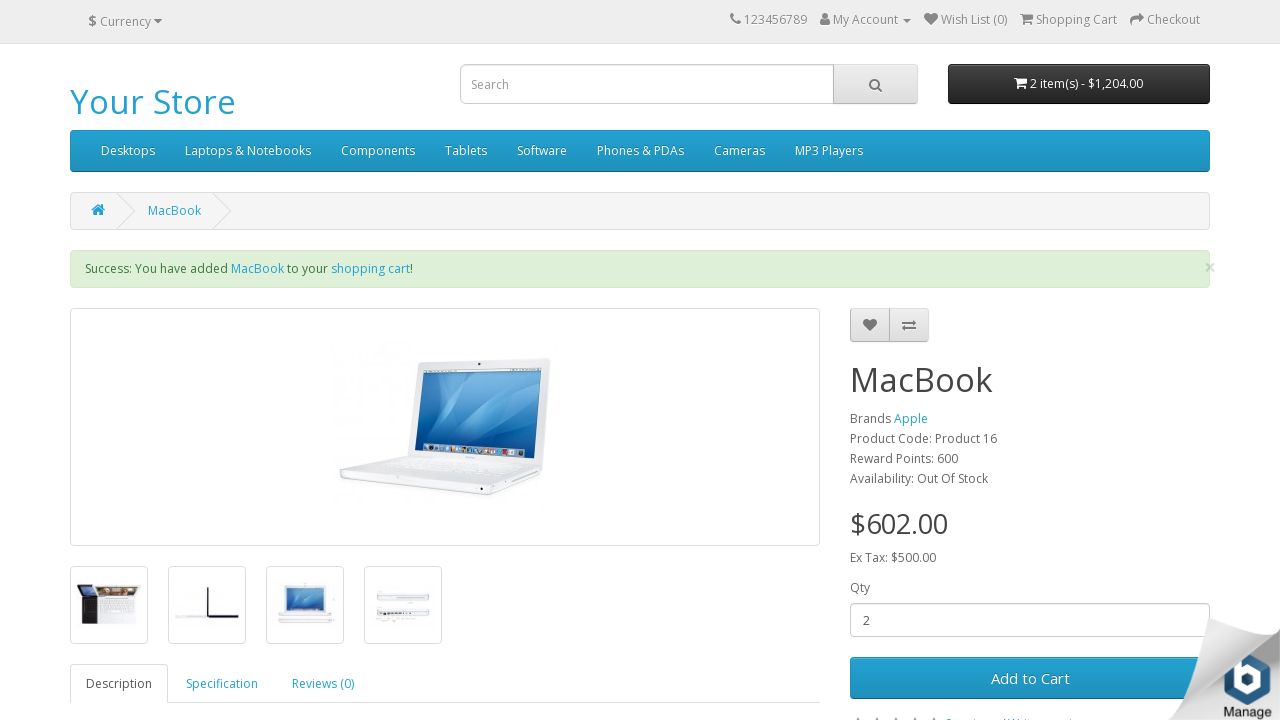

Clicked cart button at (1079, 84) on #cart button
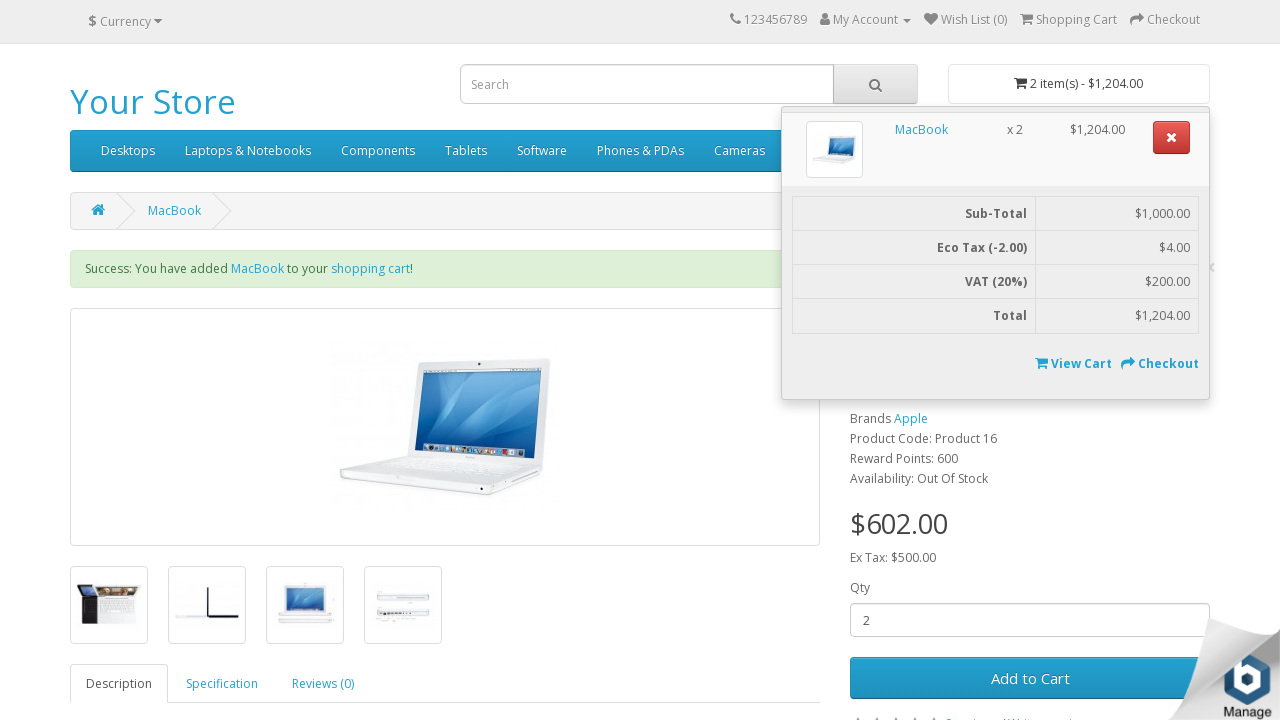

Clicked View Cart option at (1042, 363) on text=View Cart
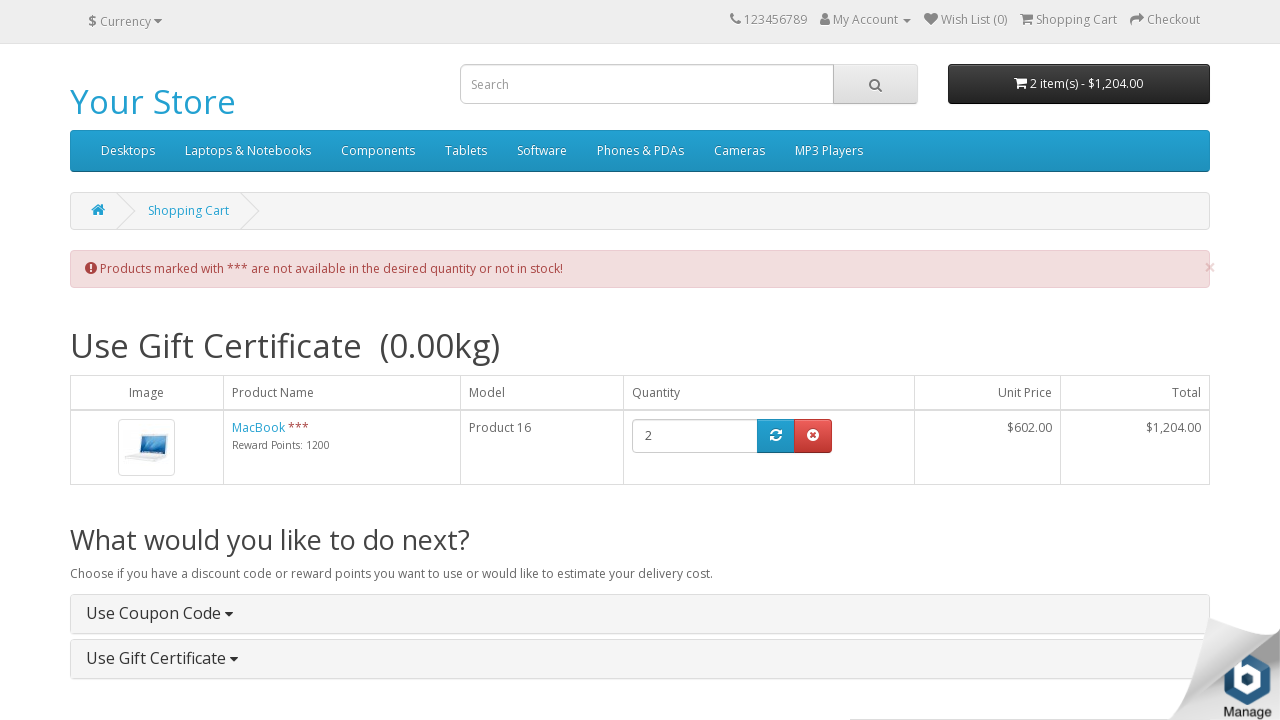

Scrolled down on cart page
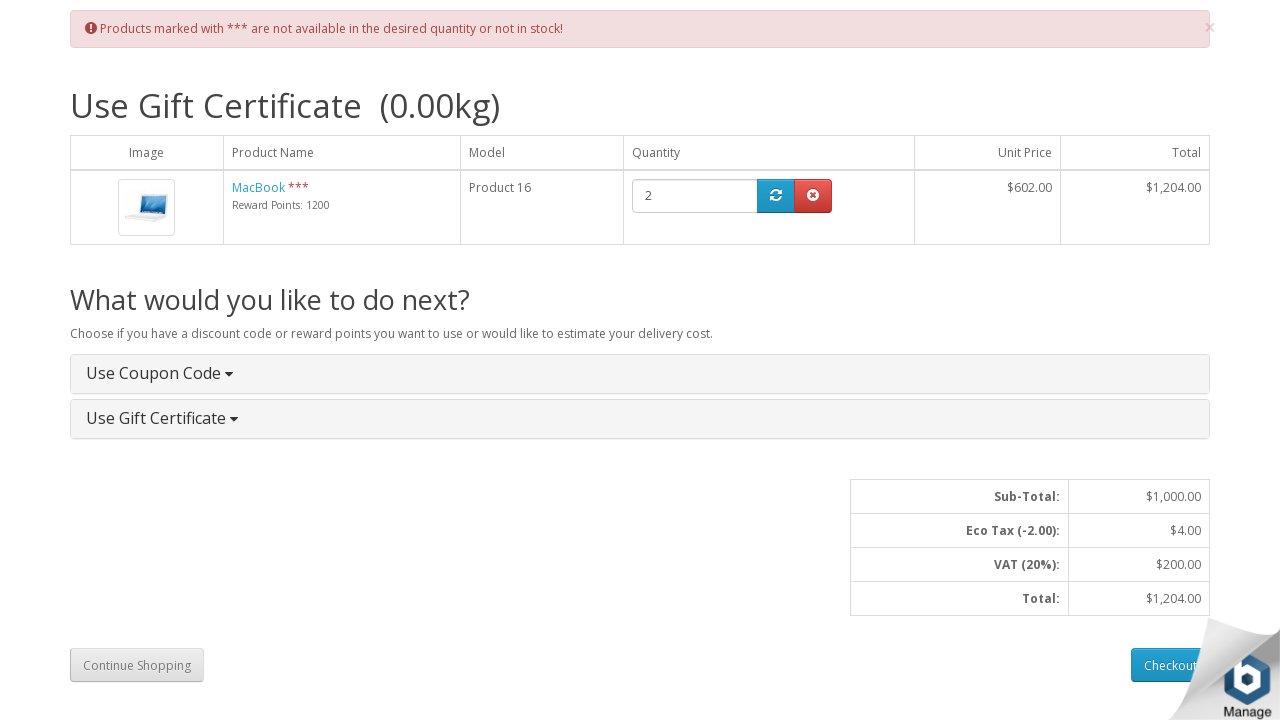

Clicked Checkout button to proceed to checkout page at (1137, 19) on a:has-text('Checkout')
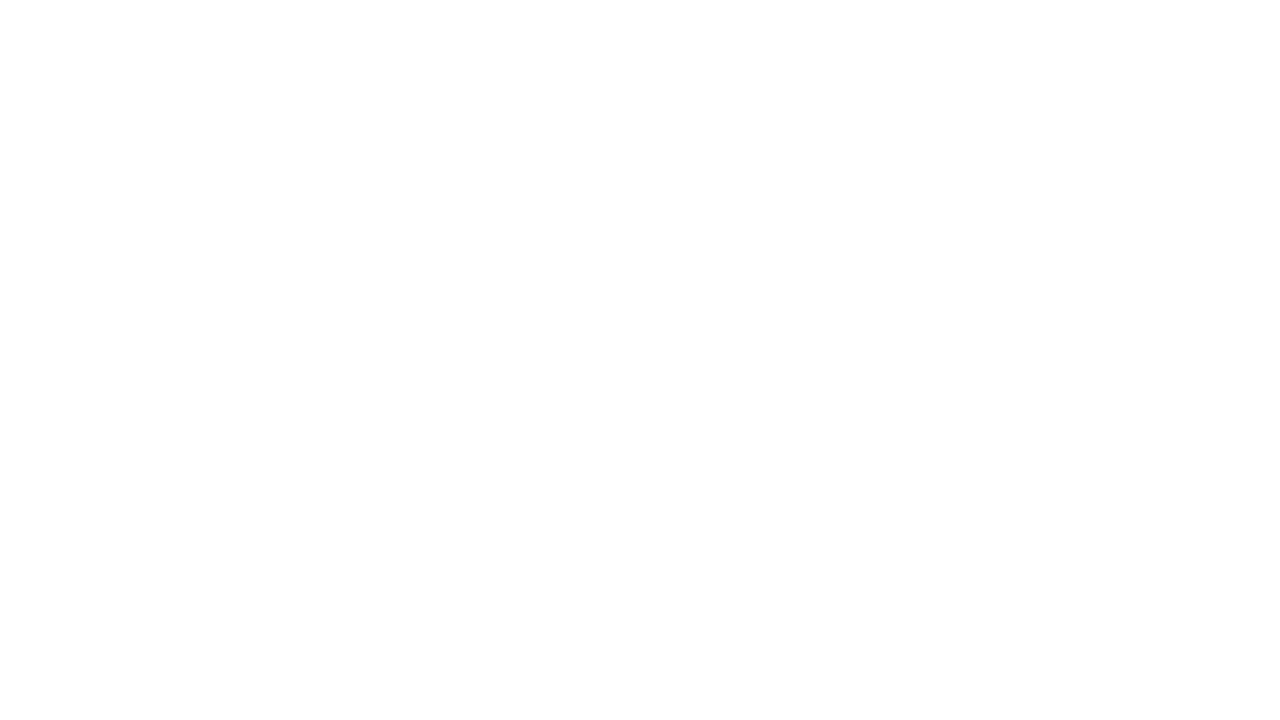

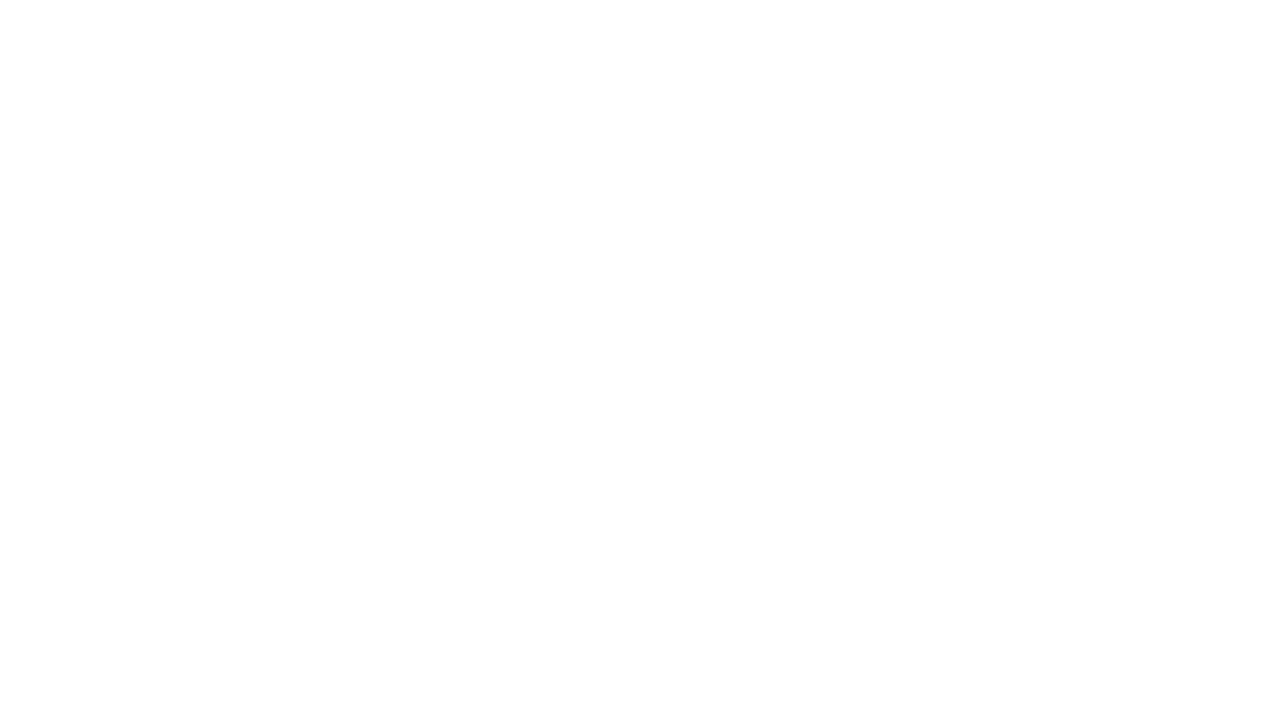